Tests dropdown select functionality by selecting an option from a dropdown menu using visible text

Starting URL: https://demoqa.com/select-menu

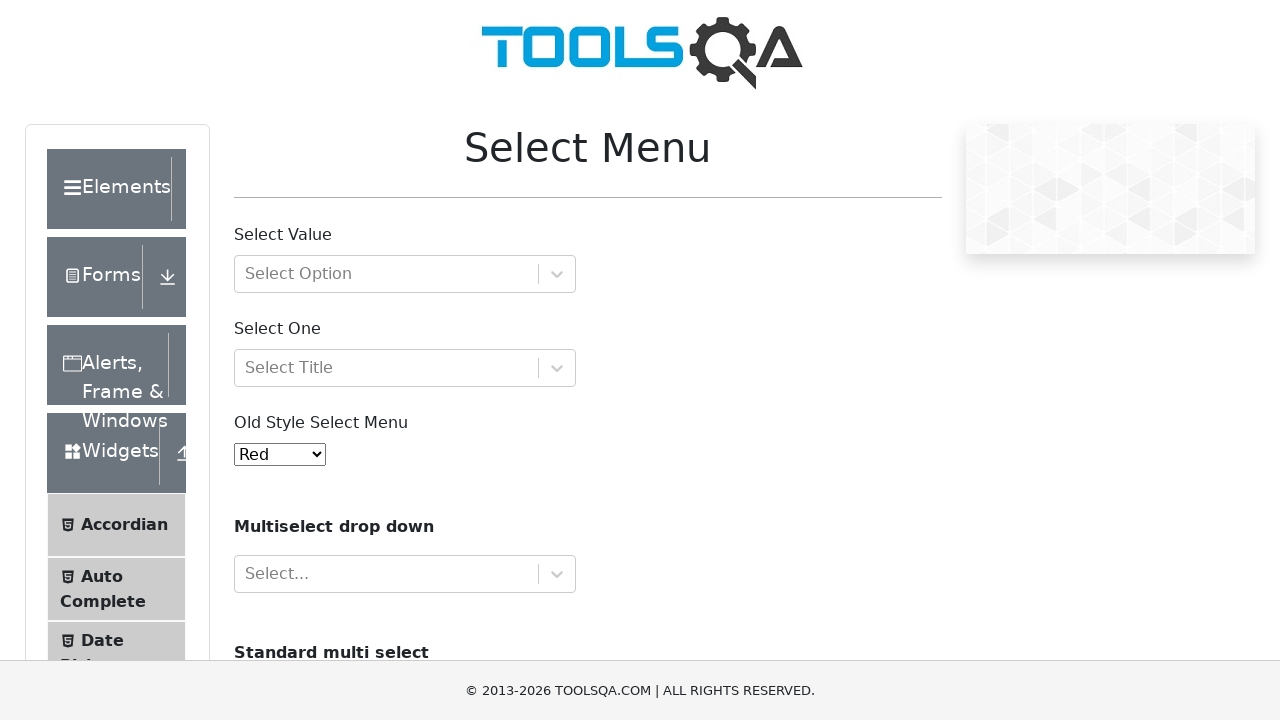

Navigated to https://demoqa.com/select-menu
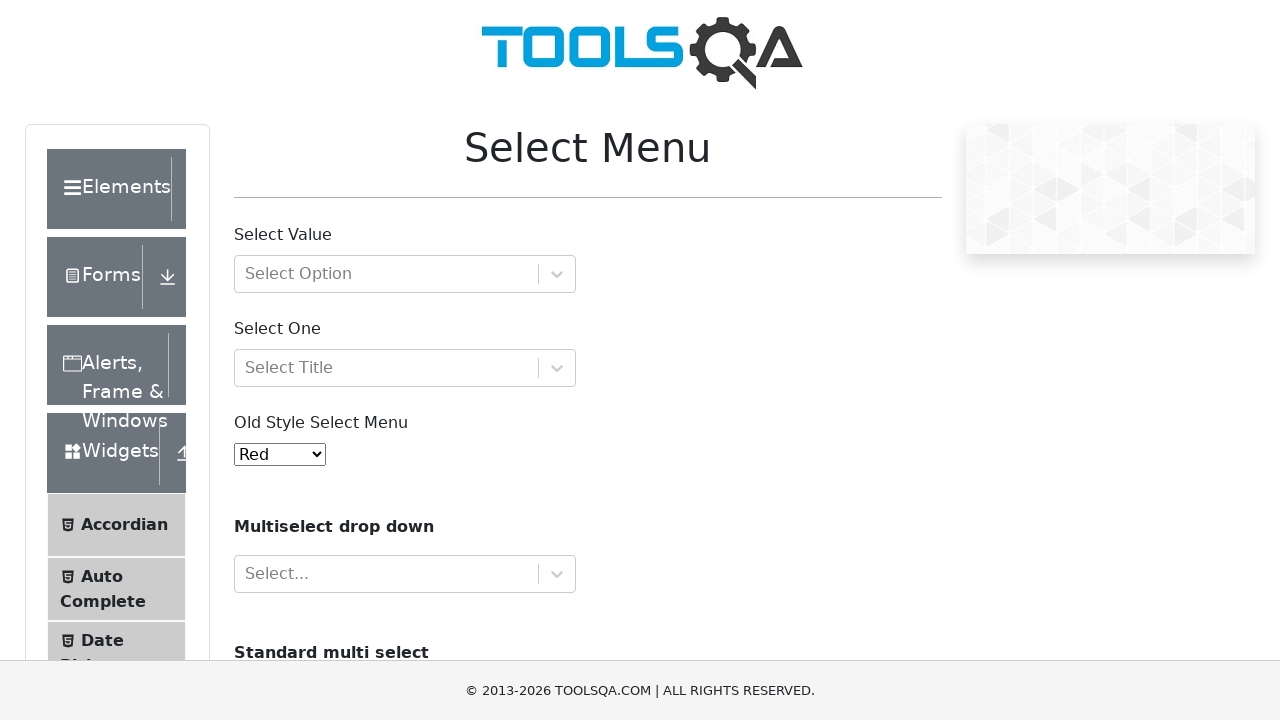

Selected 'Green' option from the old select menu dropdown on #oldSelectMenu
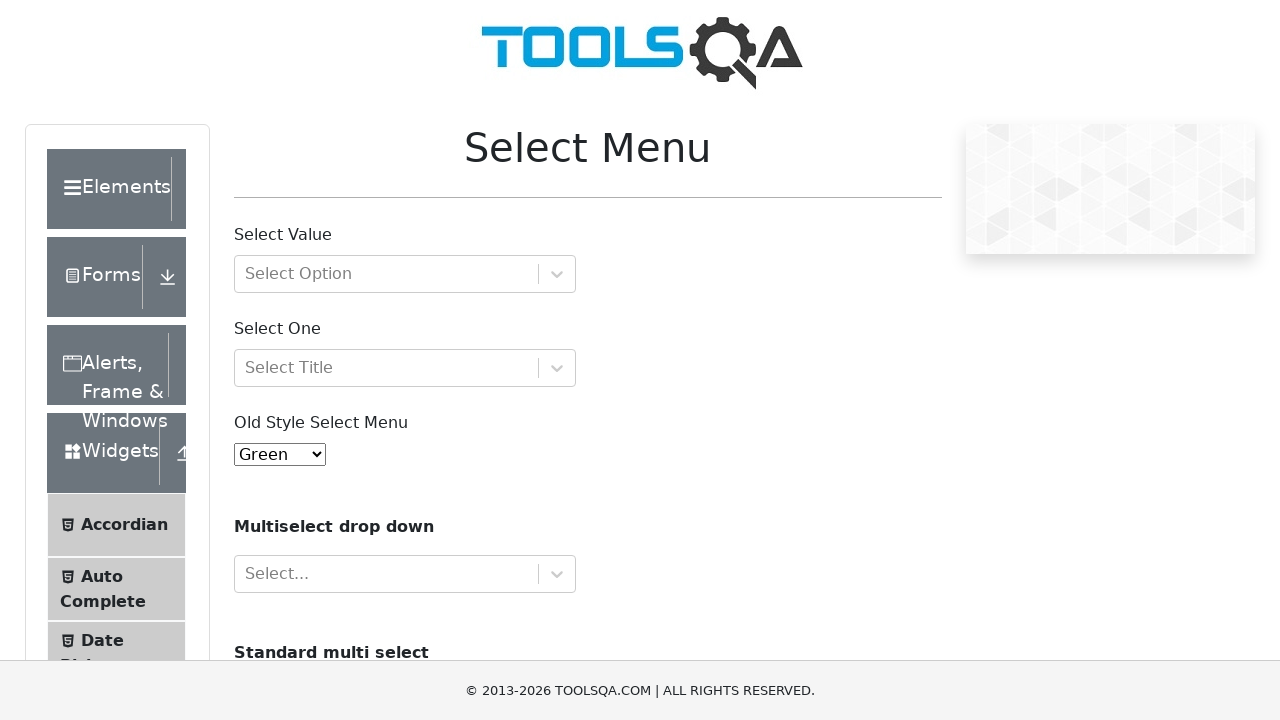

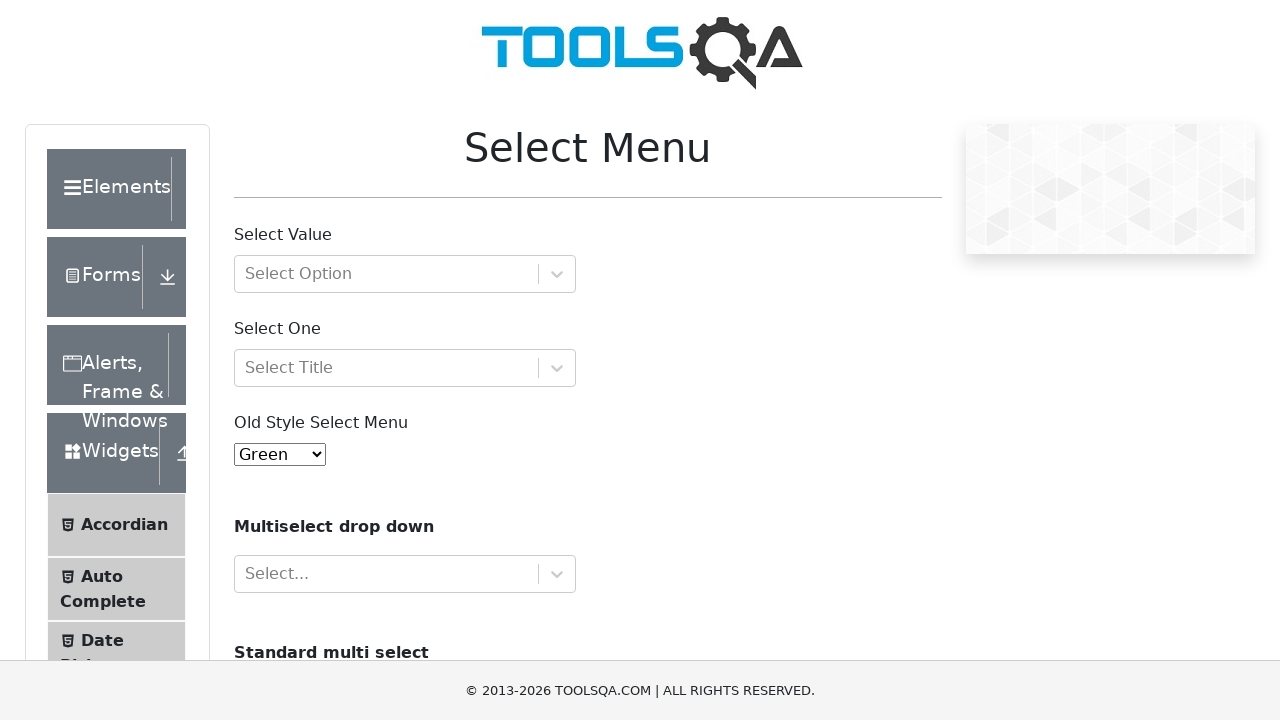